Tests that a todo consisting only of whitespace cannot be added.

Starting URL: https://todomvc.com/examples/react/dist/

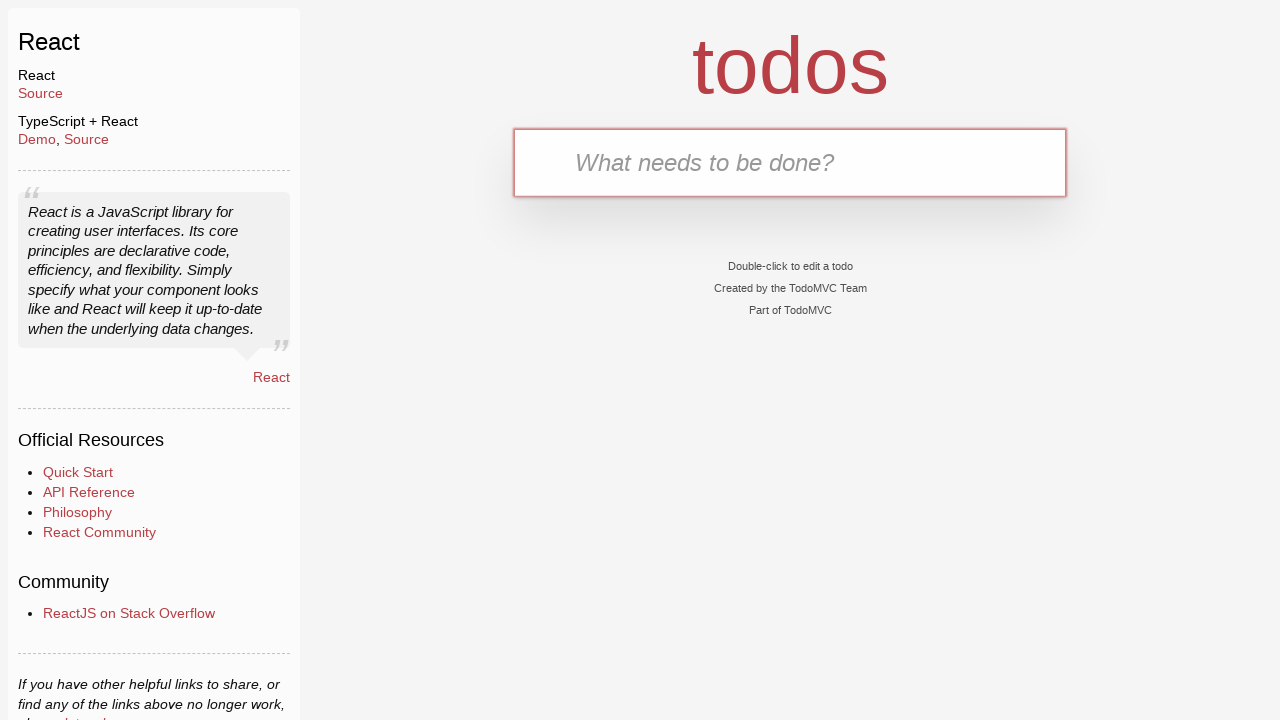

Filled todo input with whitespace on internal:testid=[data-testid="text-input"s]
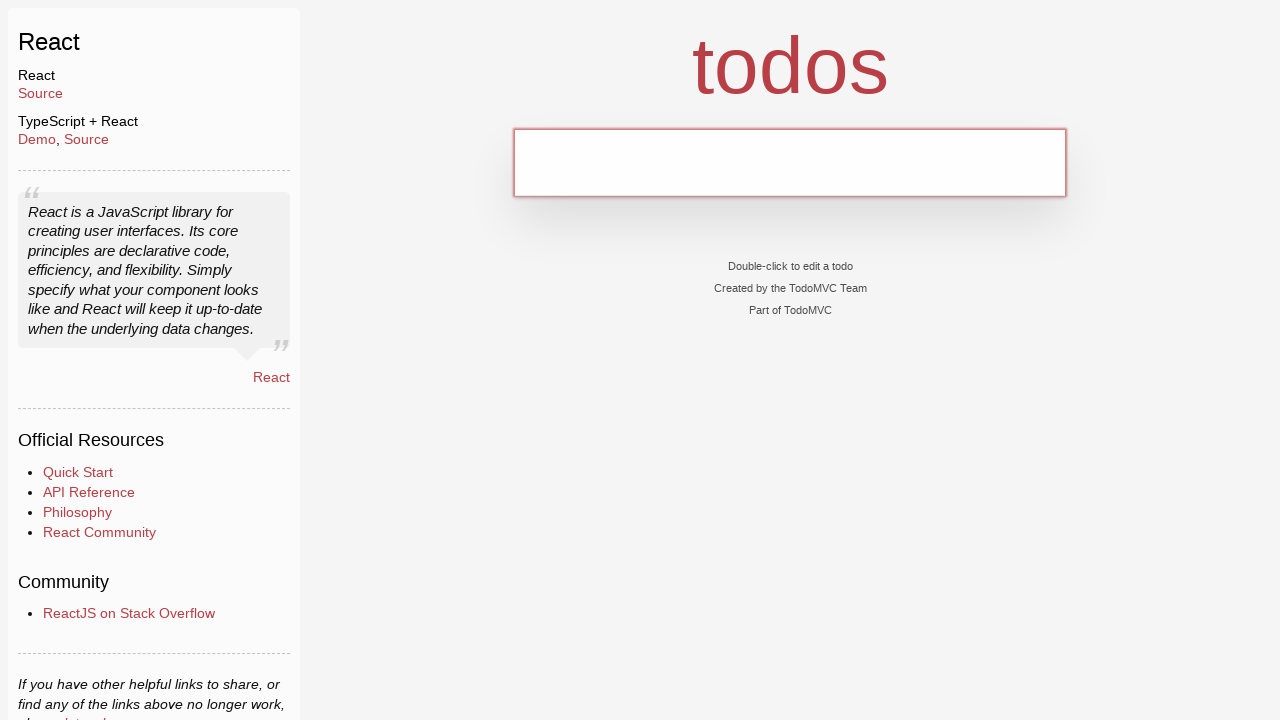

Pressed Enter to attempt adding whitespace todo
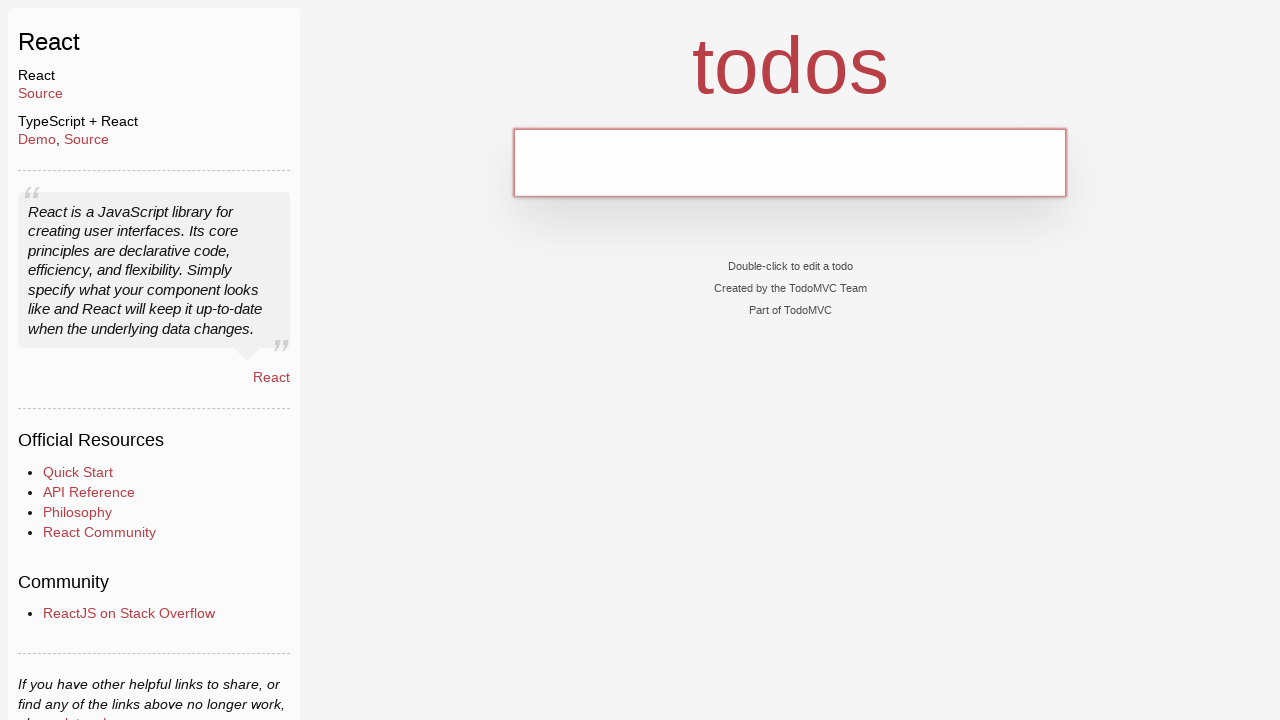

Waited 500ms to ensure whitespace todo was not added
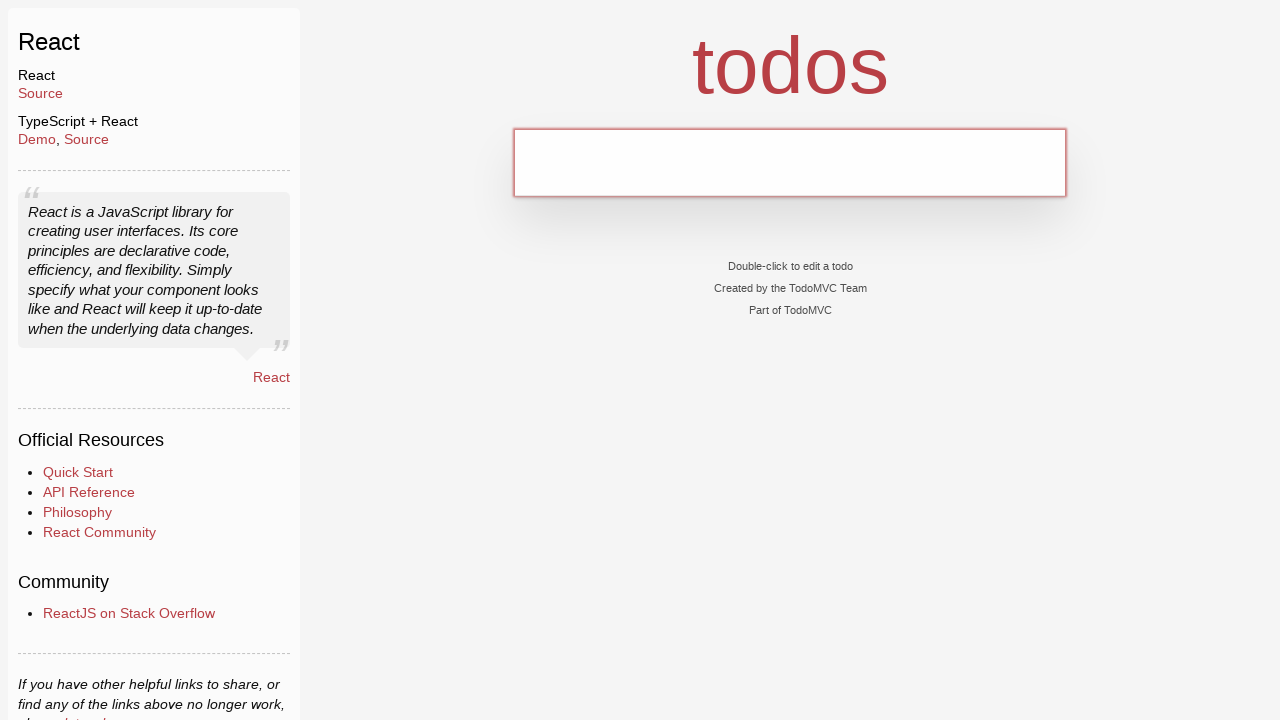

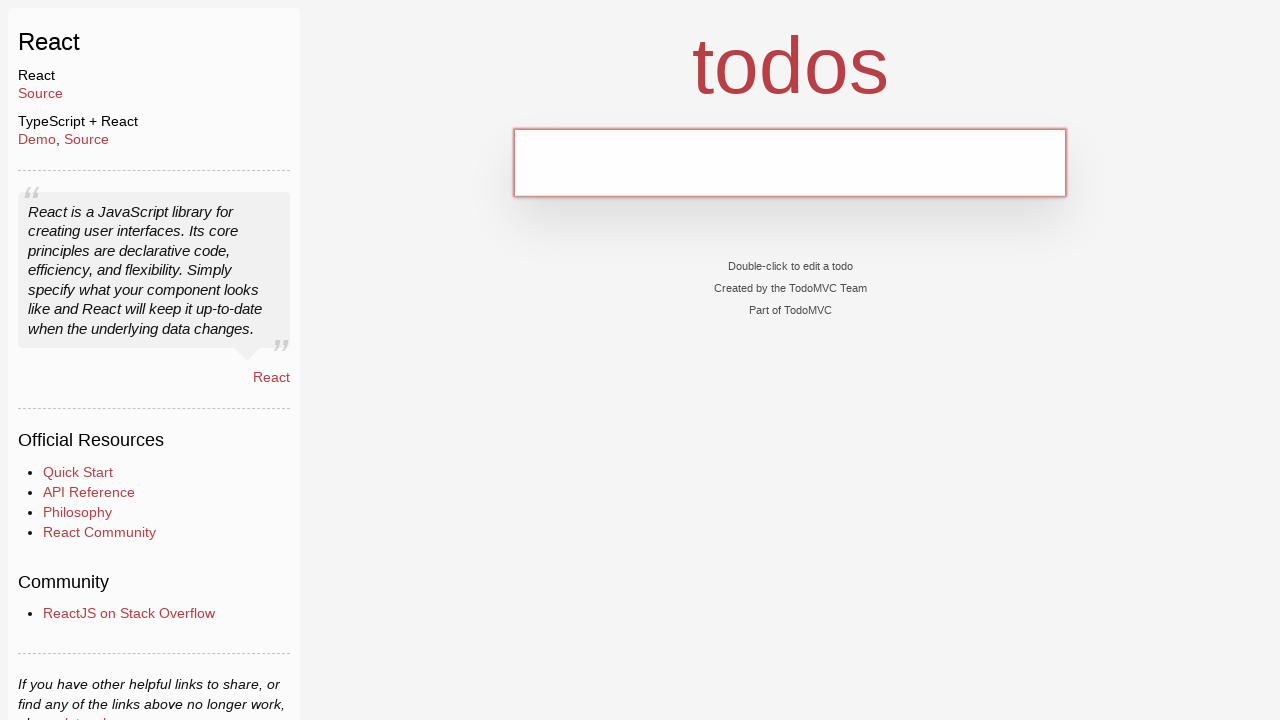